Tests Angular dropdown selection by choosing different sports games and verifying the selection

Starting URL: https://ej2.syncfusion.com/angular/demos/?_ga=2.262049992.437420821.1575083417-524628264.1575083417#/material/drop-down-list/data-binding

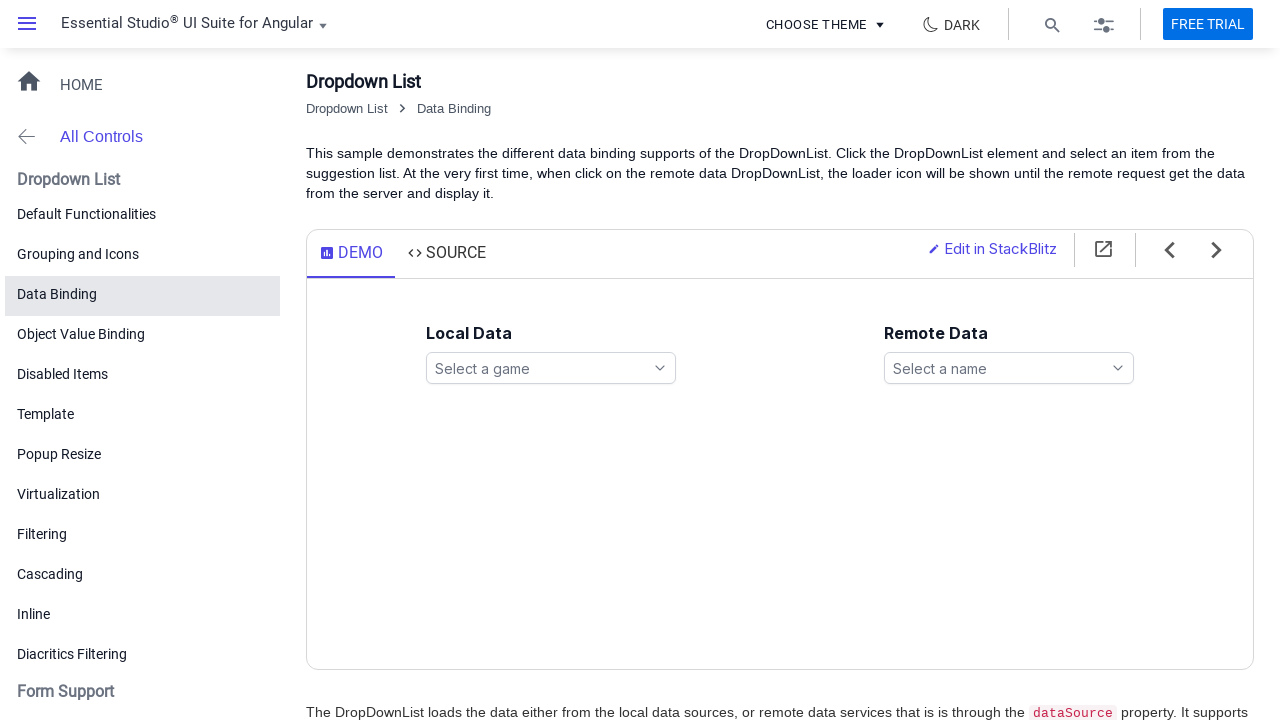

Clicked on games dropdown to open it at (551, 368) on xpath=//ejs-dropdownlist[@id='games']
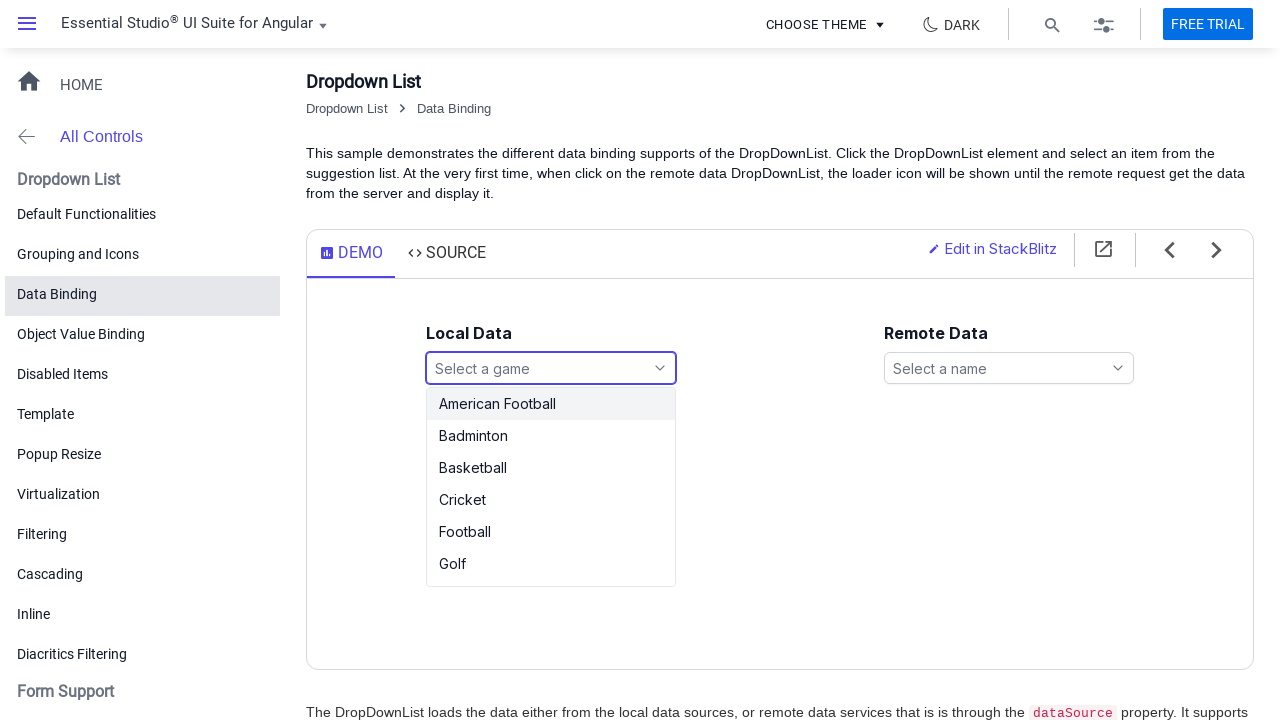

Waited for dropdown options to be visible
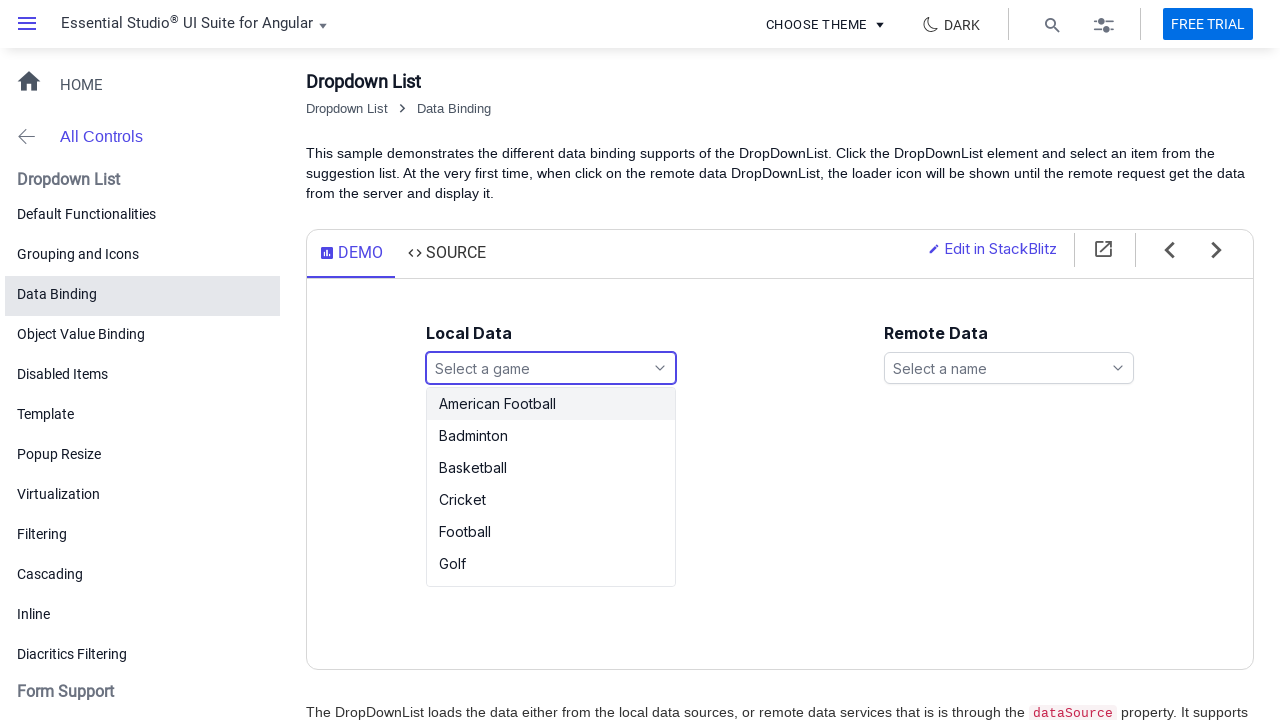

Selected Golf from the dropdown options at (551, 564) on xpath=//ul[@id='games_options']/li[text()='Golf']
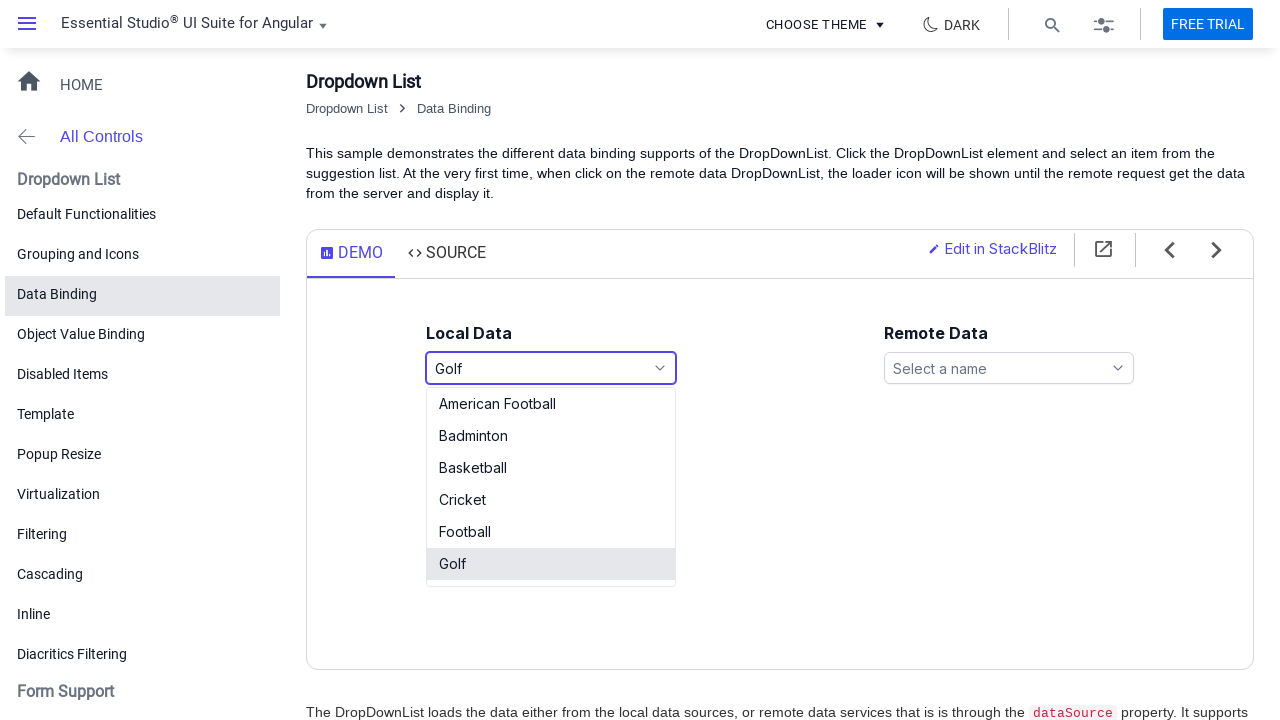

Waited 2 seconds for Golf selection to take effect
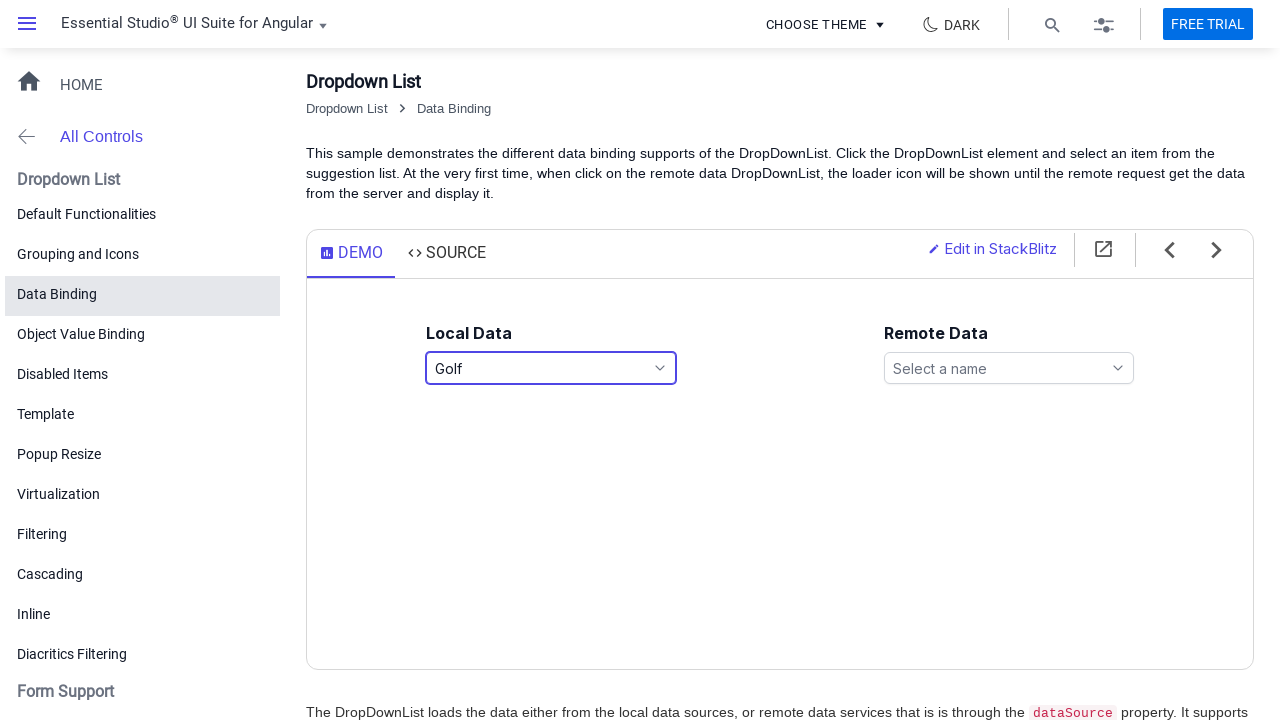

Clicked on games dropdown to open it again at (551, 368) on xpath=//ejs-dropdownlist[@id='games']
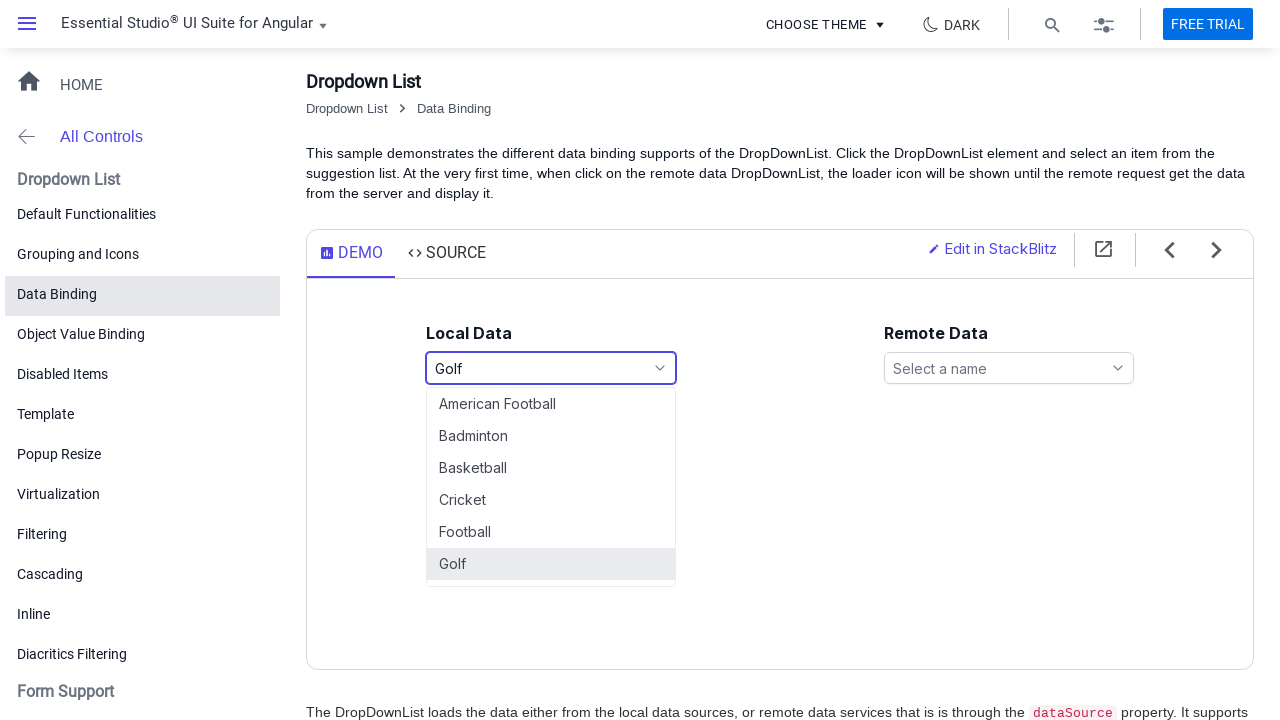

Waited for dropdown options to be visible
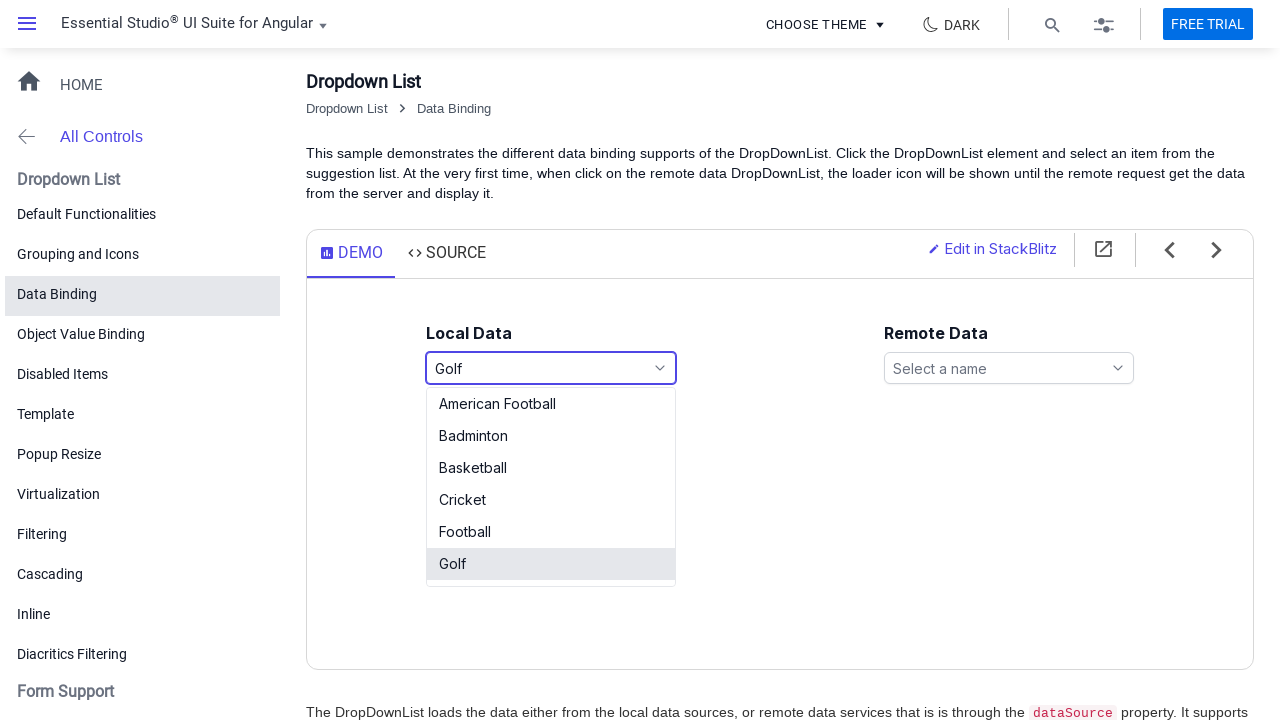

Selected Badminton from the dropdown options at (551, 436) on xpath=//ul[@id='games_options']/li[text()='Badminton']
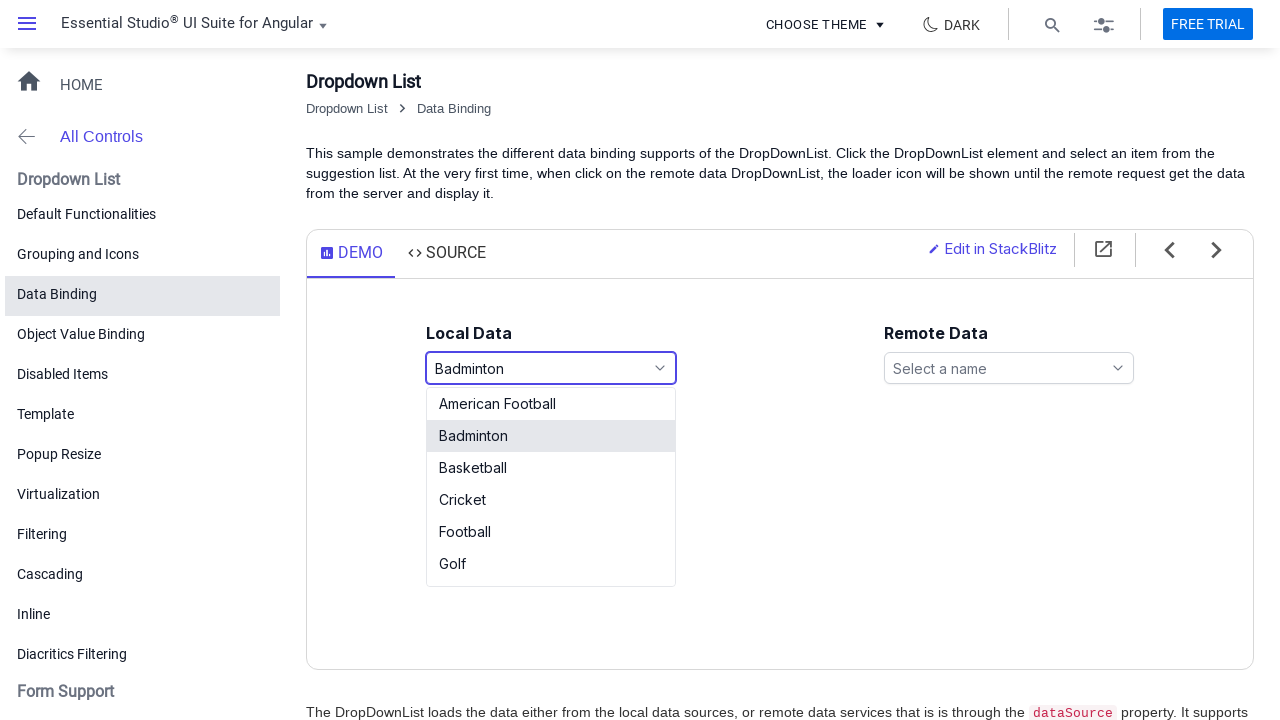

Waited 2 seconds for Badminton selection to take effect
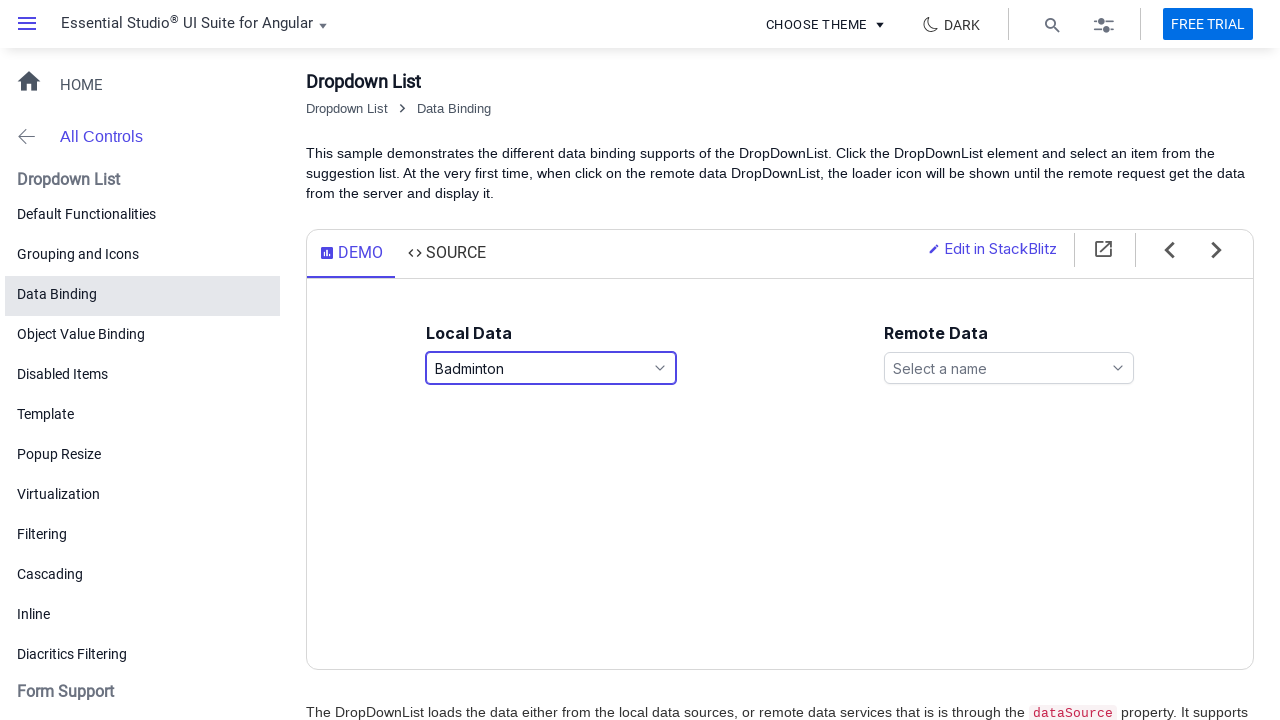

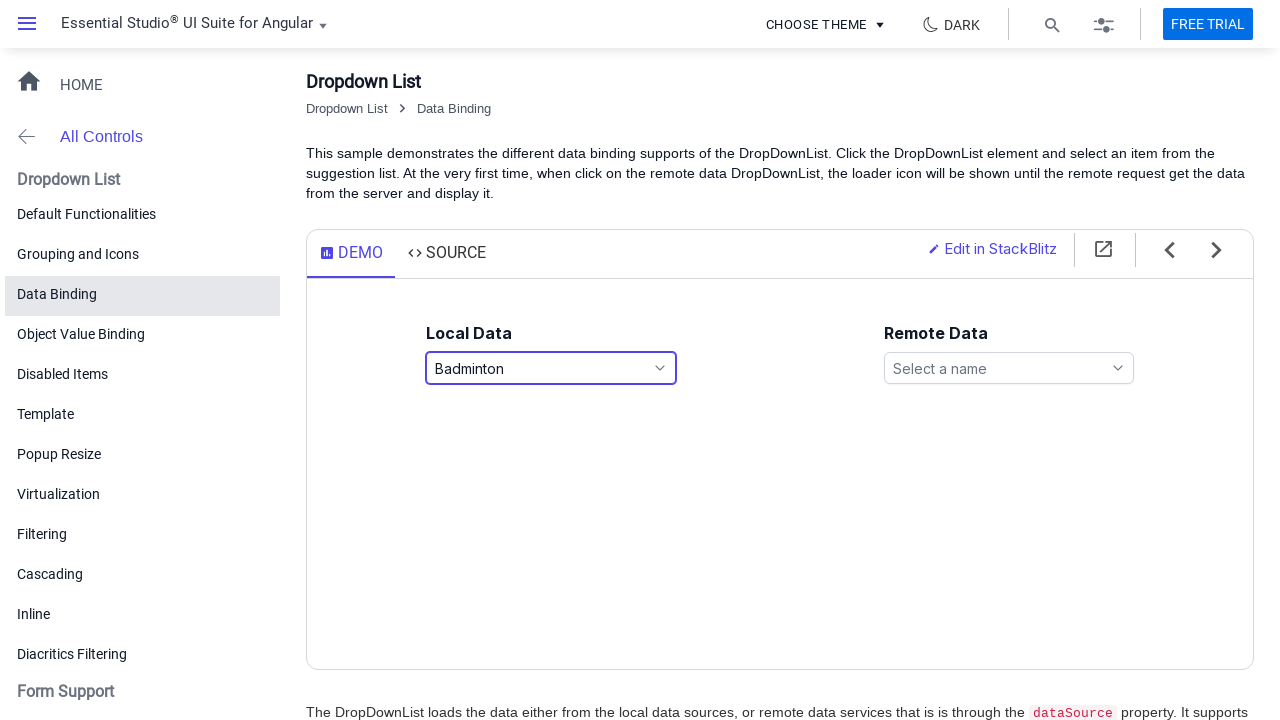